Tests JavaScript executor functionality by double-clicking a blue square in an iframe to change its color, scrolling to top to enter text in a search field, then scrolling to bottom to click on a jQuery book link.

Starting URL: https://api.jquery.com/dblclick/

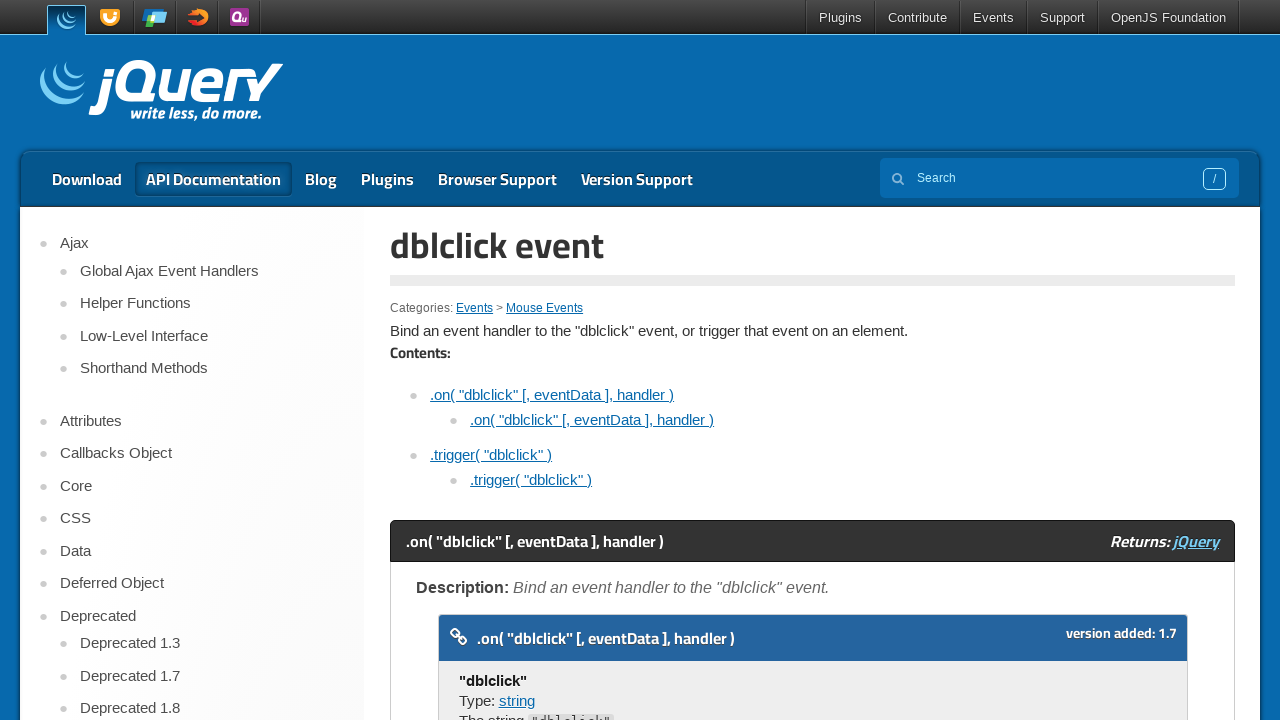

Located iframe containing double-click demo
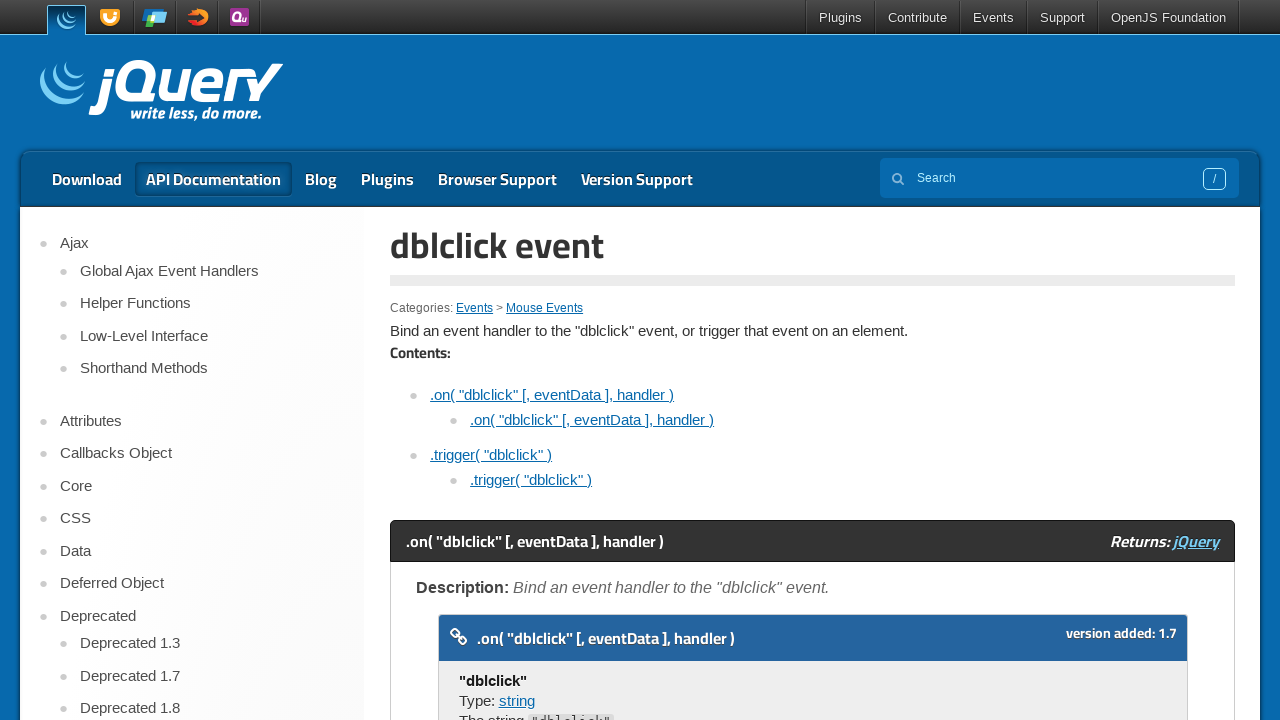

Located blue square element in iframe
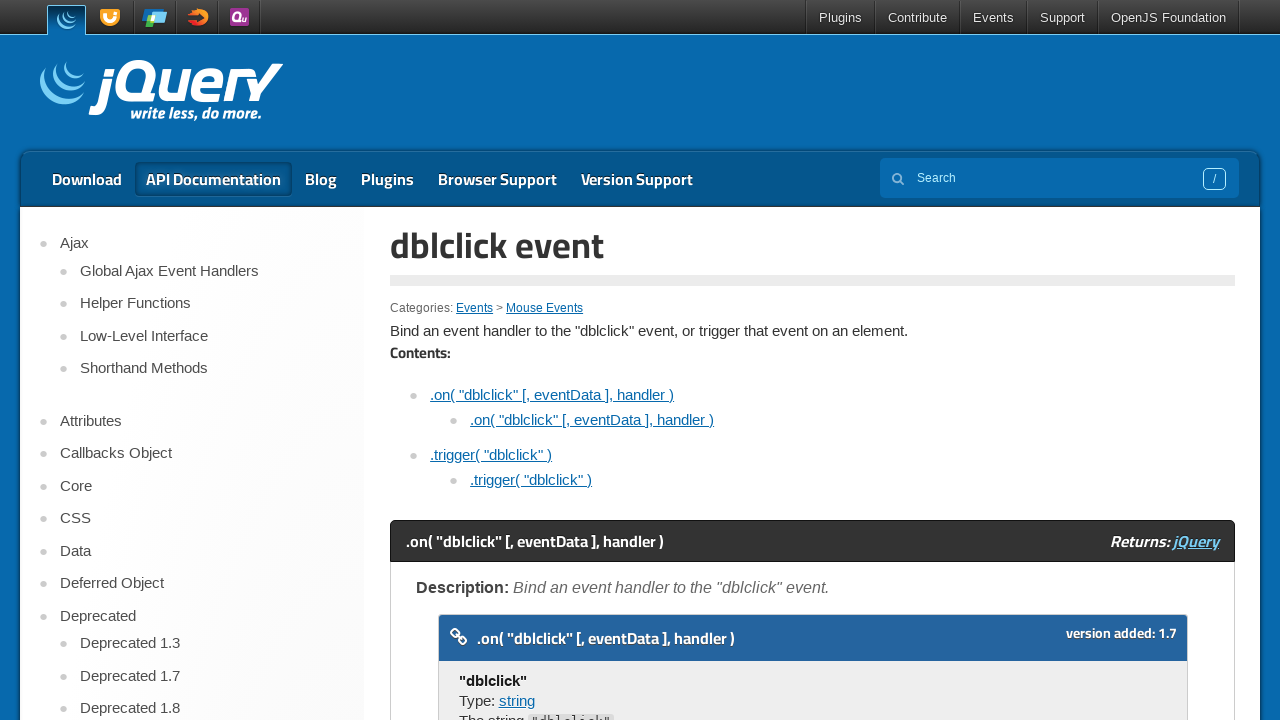

Double-clicked on blue square to change its color at (478, 360) on iframe >> nth=0 >> internal:control=enter-frame >> body > div
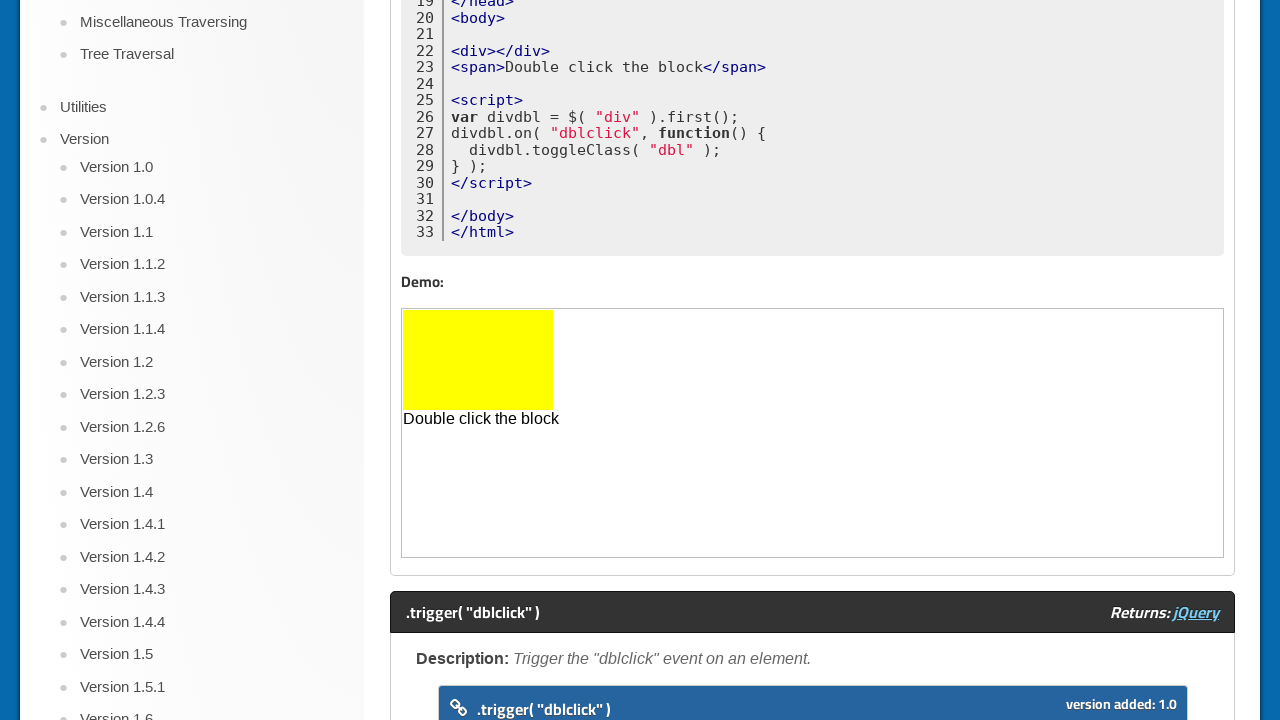

Scrolled page to top
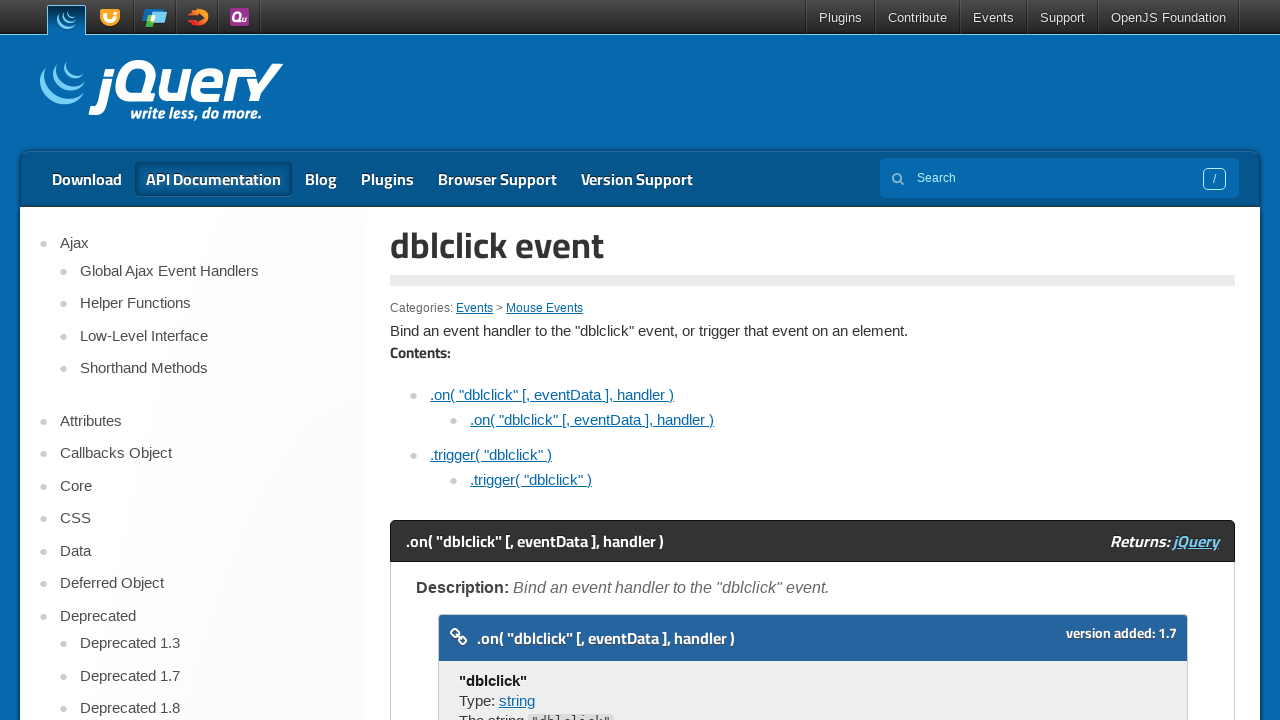

Entered text 'Thanks to JavascriptExecutor' in search field on input[name='s']
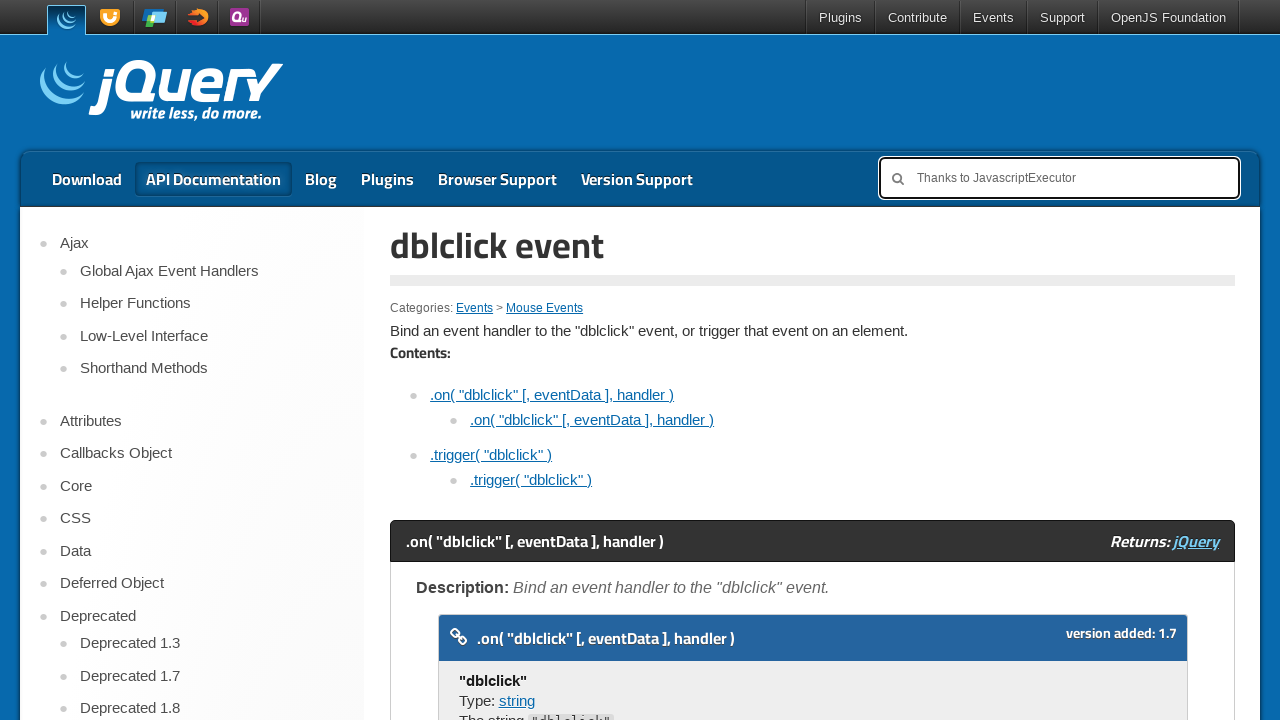

Located jQuery in Action book link
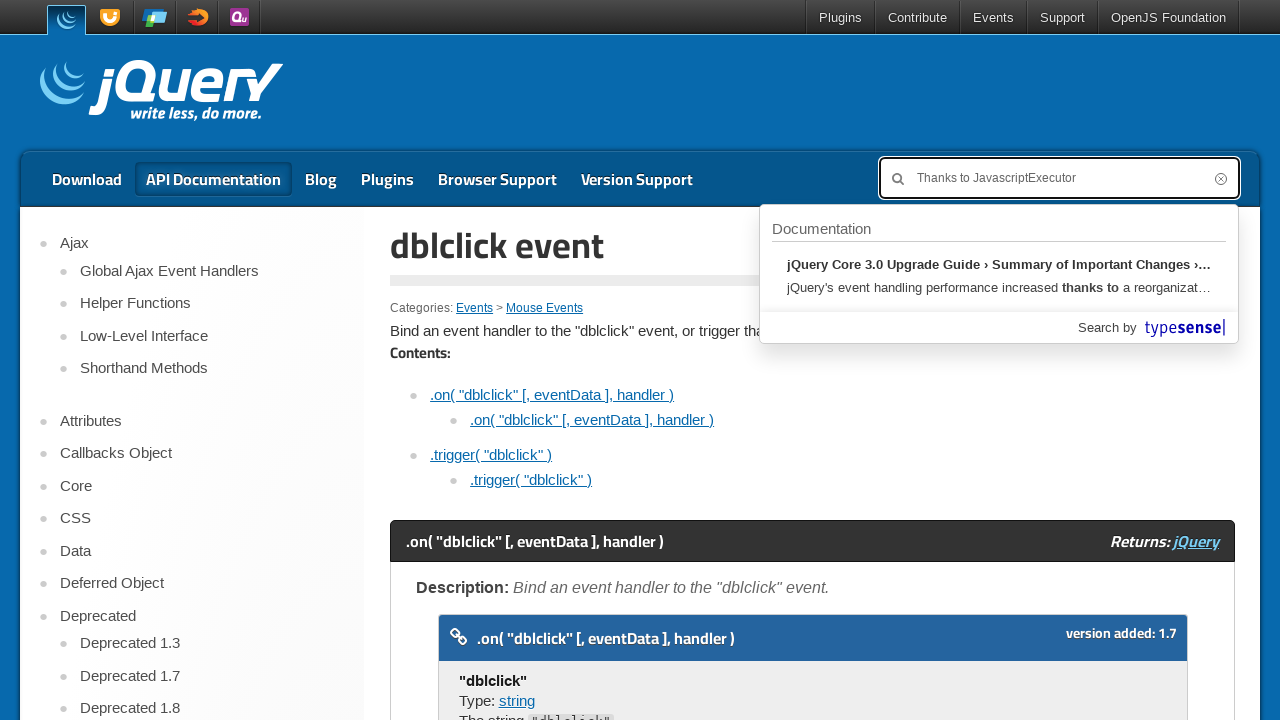

Scrolled to jQuery in Action book link
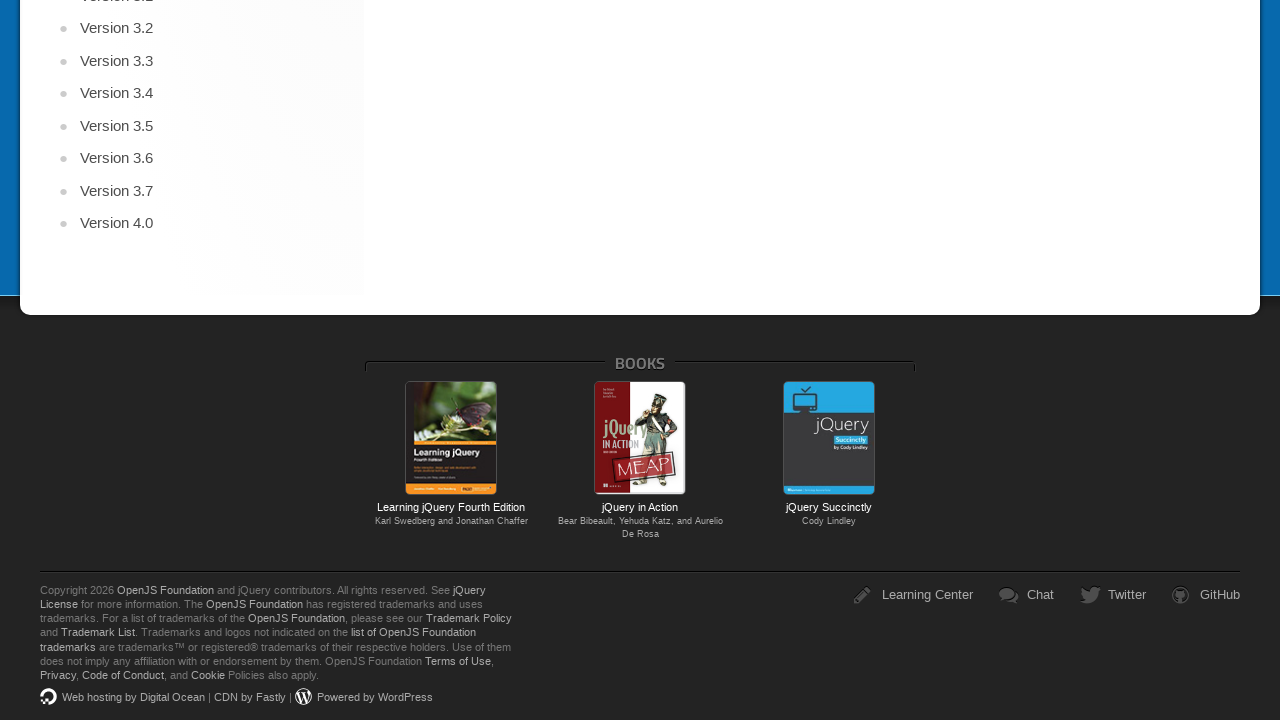

Clicked on jQuery in Action book link at (640, 438) on a[href*='jquery-in-action-third-edition']
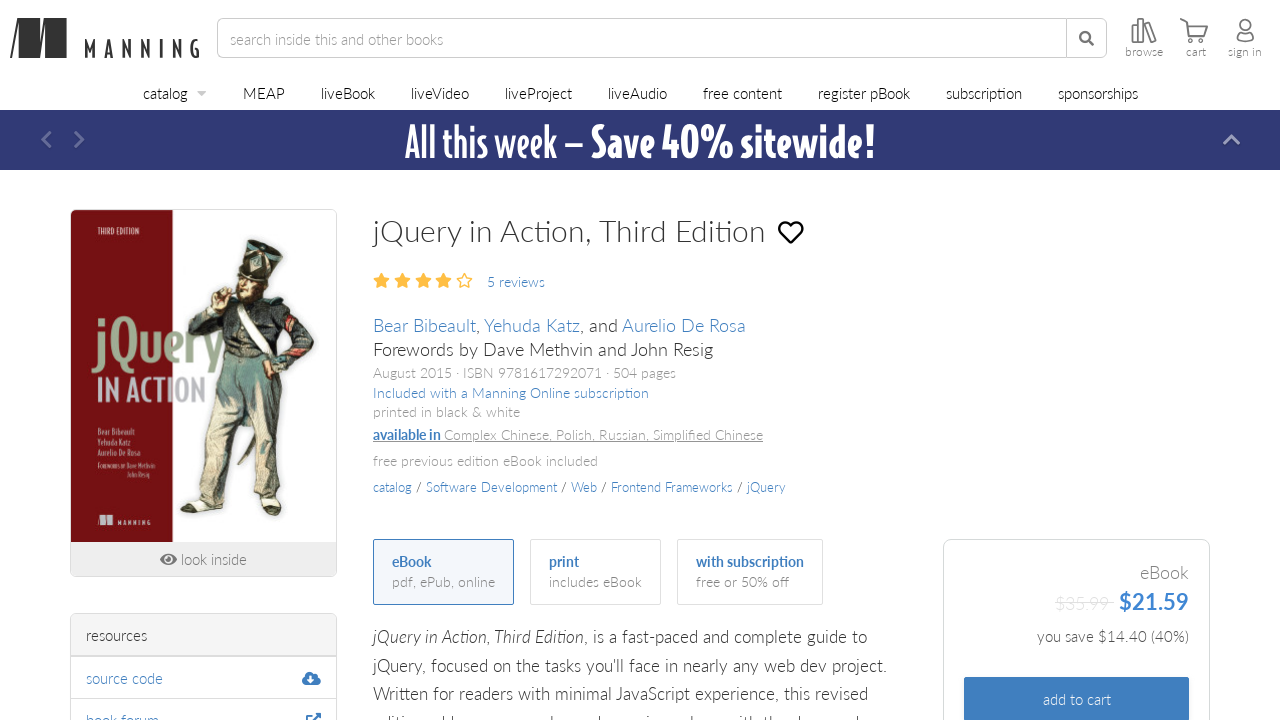

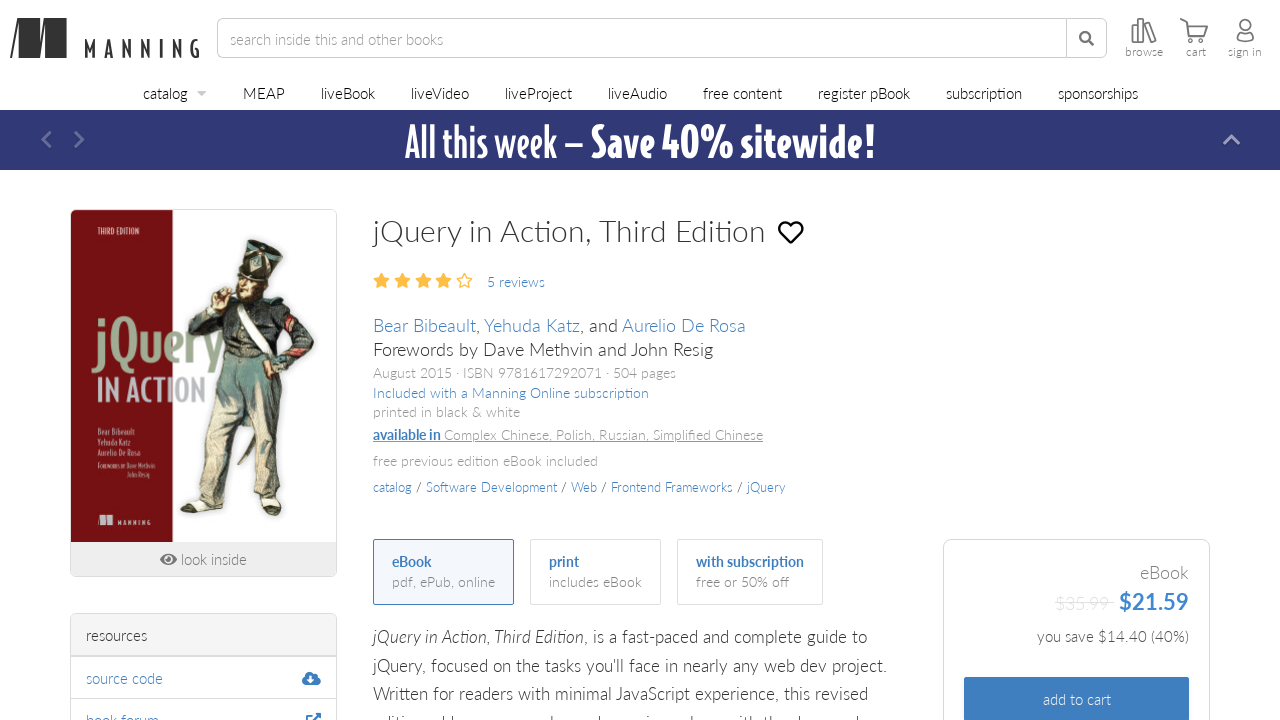